Tests text input form by entering text and submitting, then verifying success message

Starting URL: https://www.selenium.dev/selenium/web/web-form.html

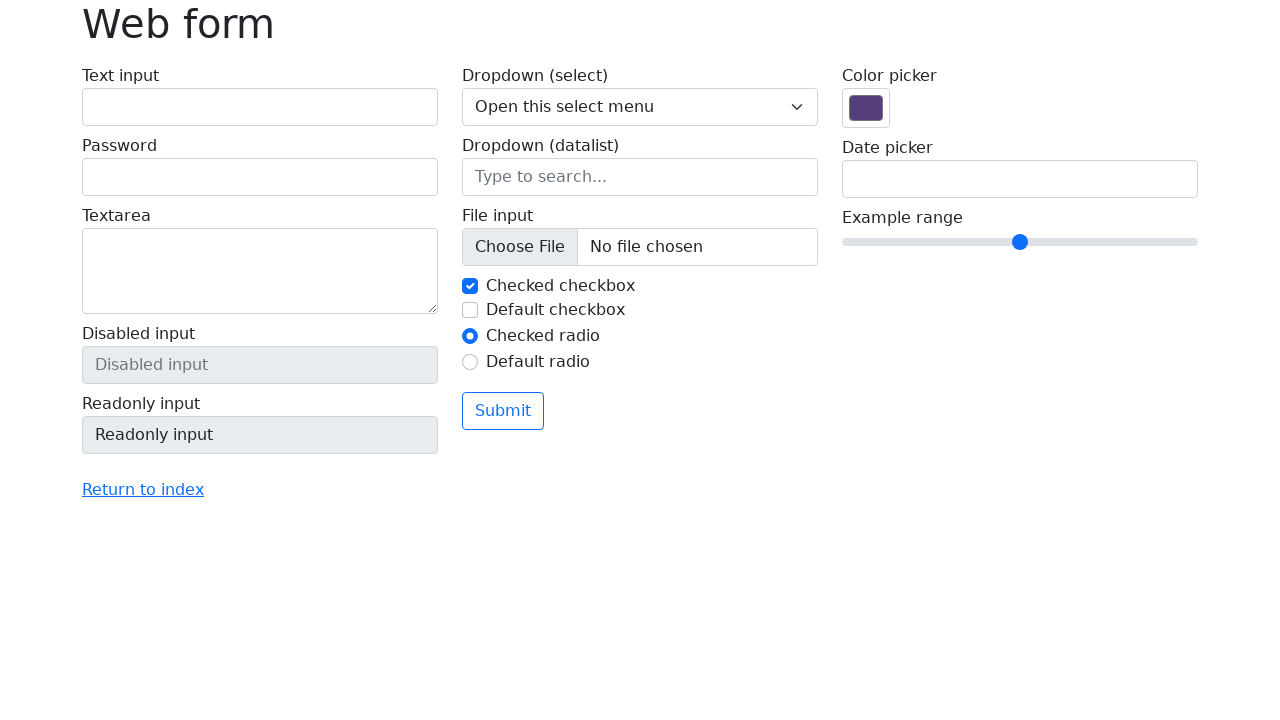

Clicked on text input field at (260, 107) on #my-text-id
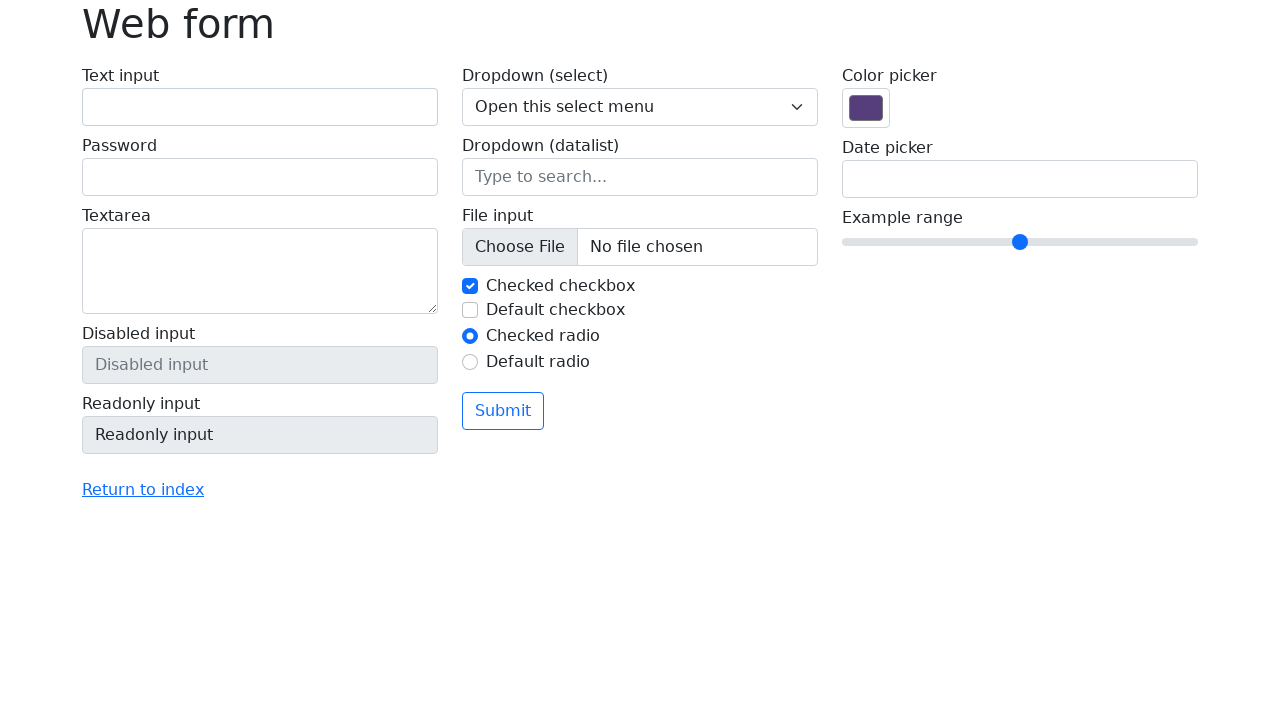

Filled text input field with 'Selenium' on #my-text-id
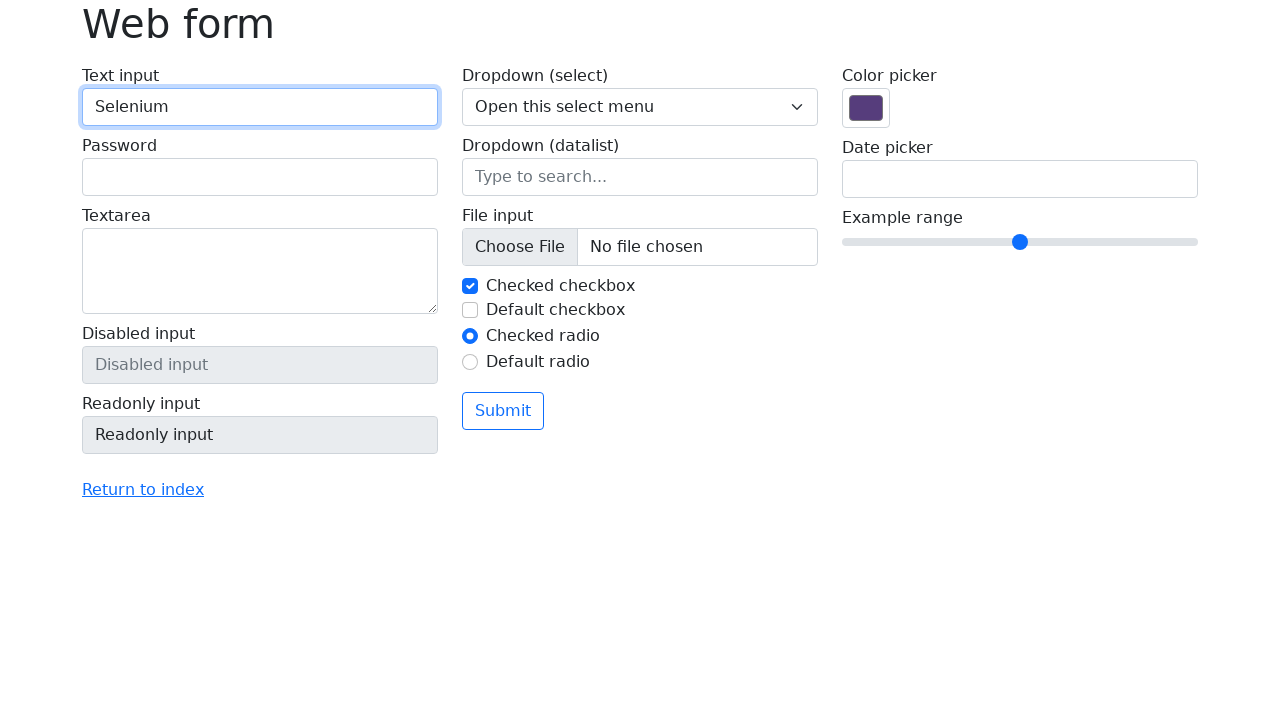

Clicked submit button to submit the form at (503, 411) on button[type='submit']
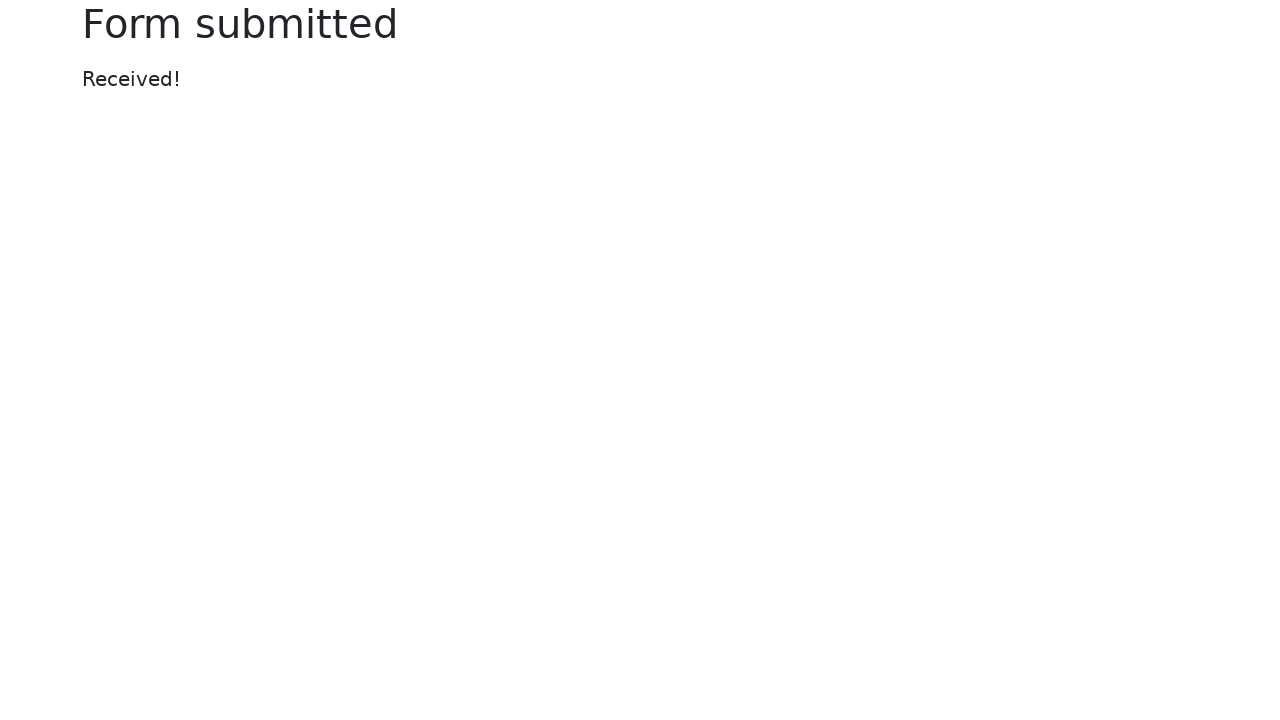

Success message appeared on the page
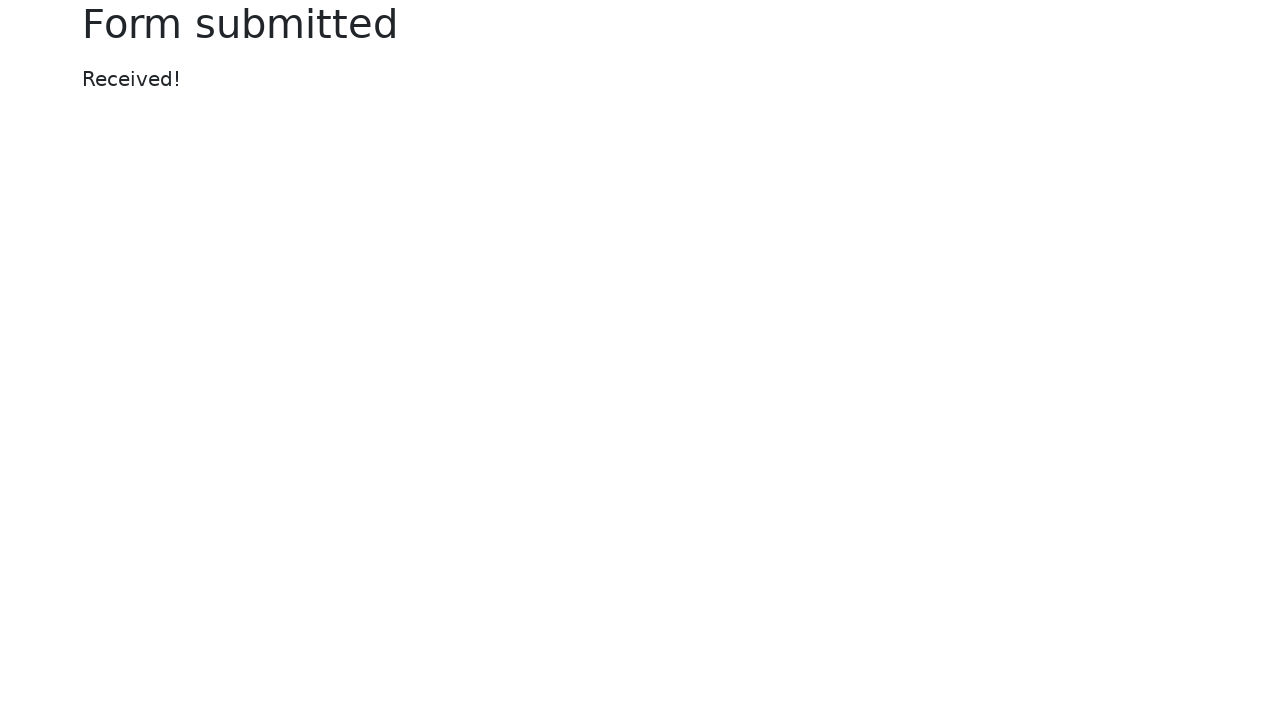

Retrieved success message text content
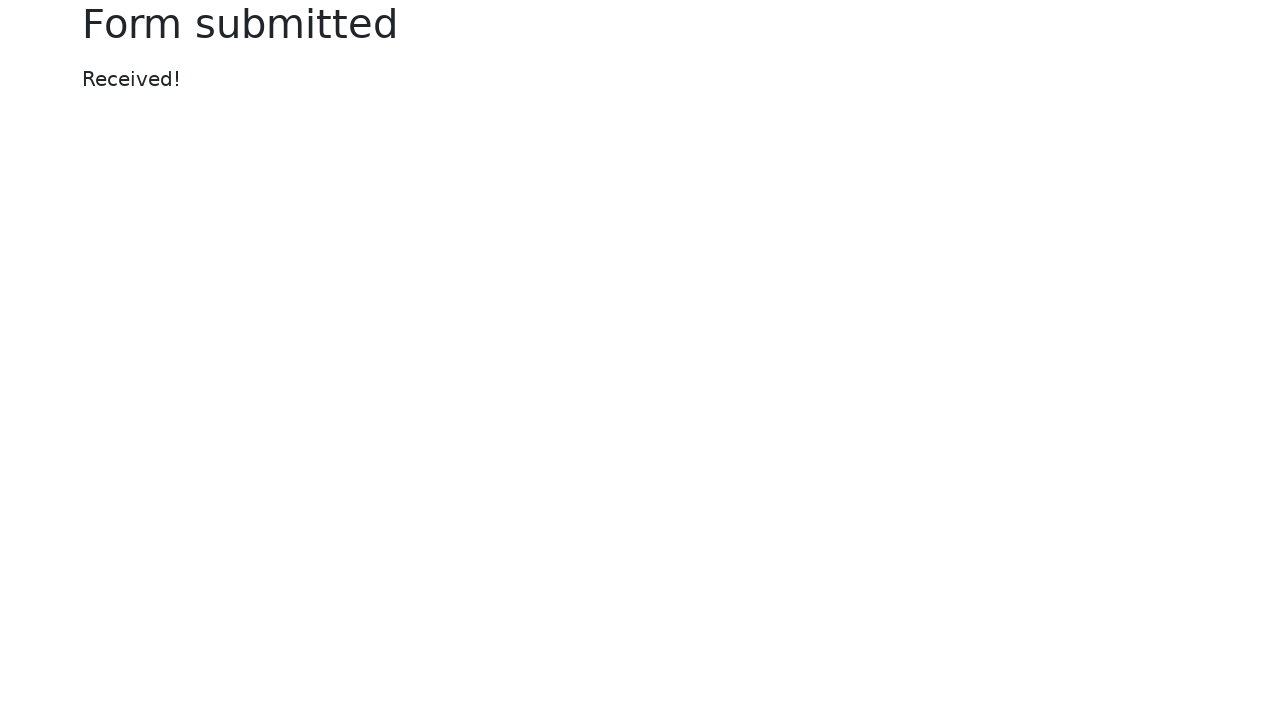

Verified success message equals 'Received!'
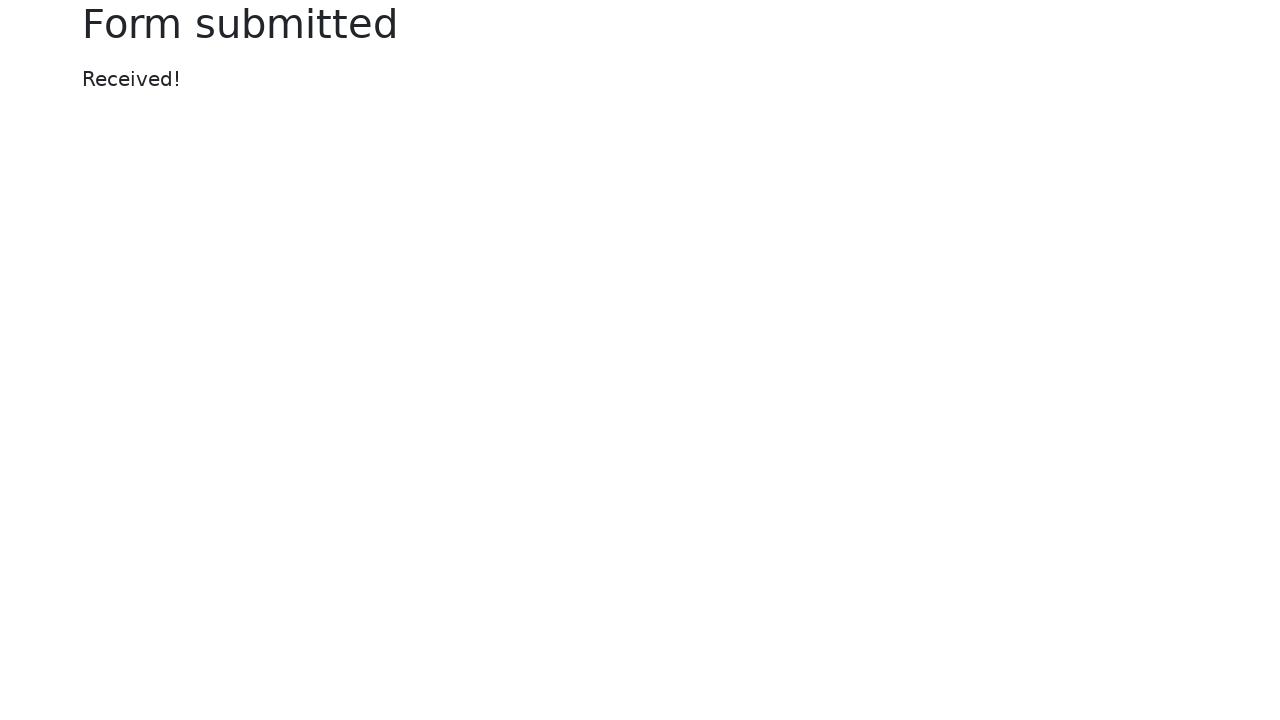

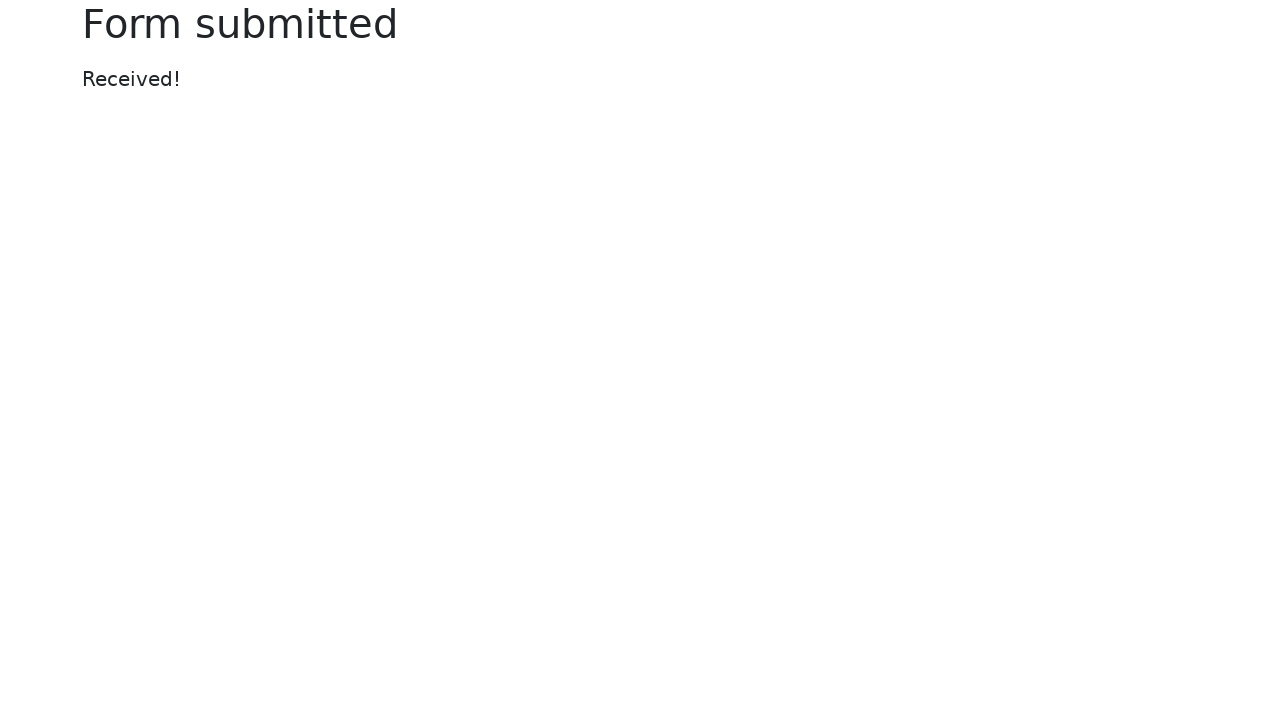